Tests the search functionality on Python.org by entering a search term and clicking the submit button

Starting URL: https://www.python.org/

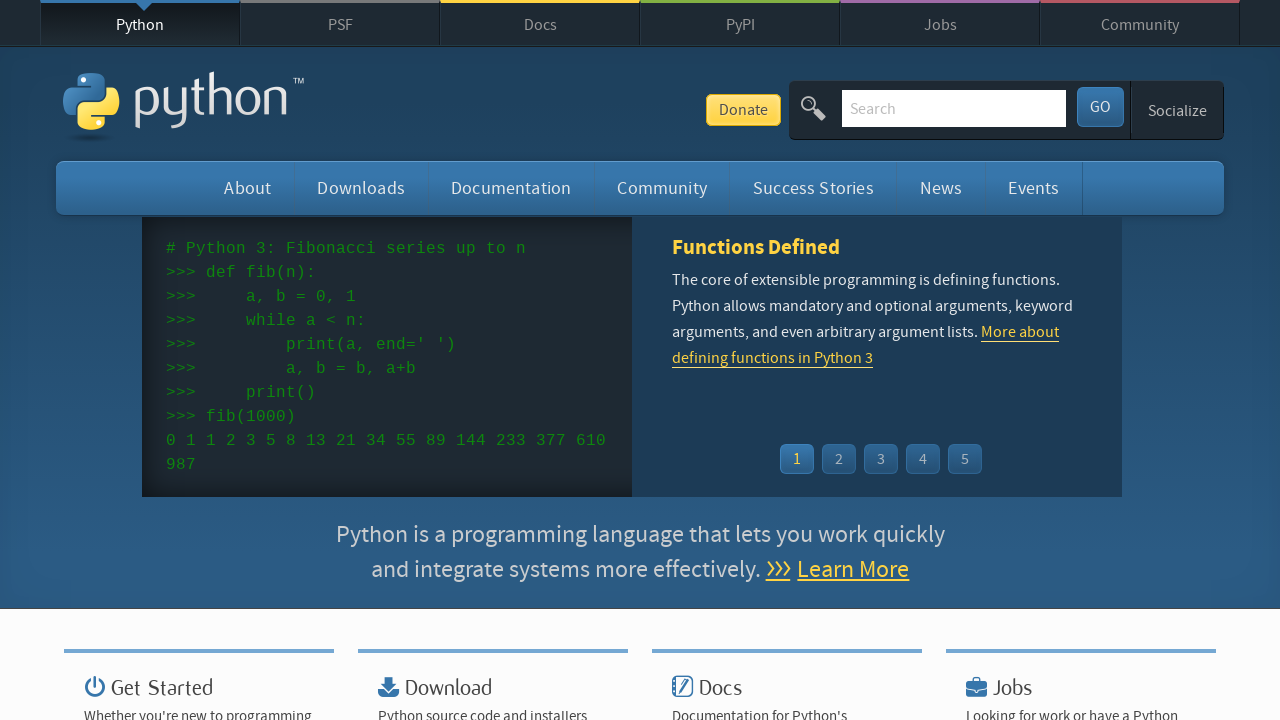

Filled search field with 'testing' on #id-search-field
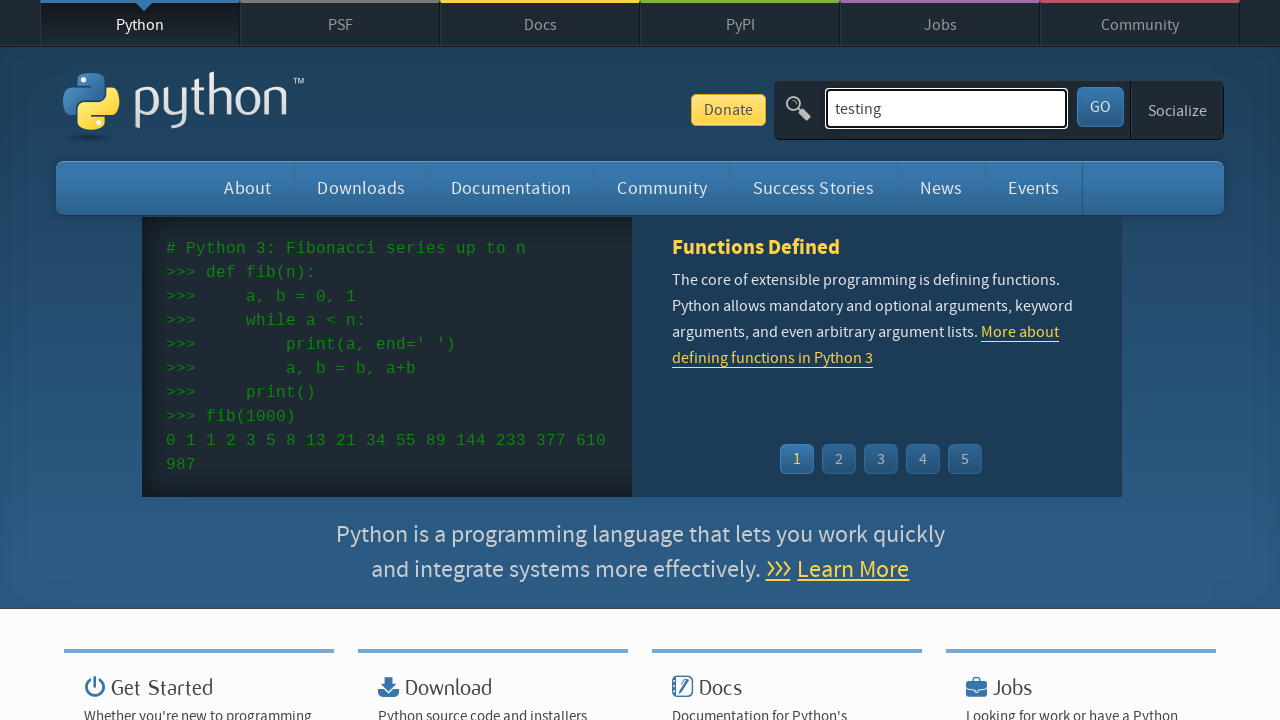

Clicked submit button to search Python.org at (1100, 107) on #submit
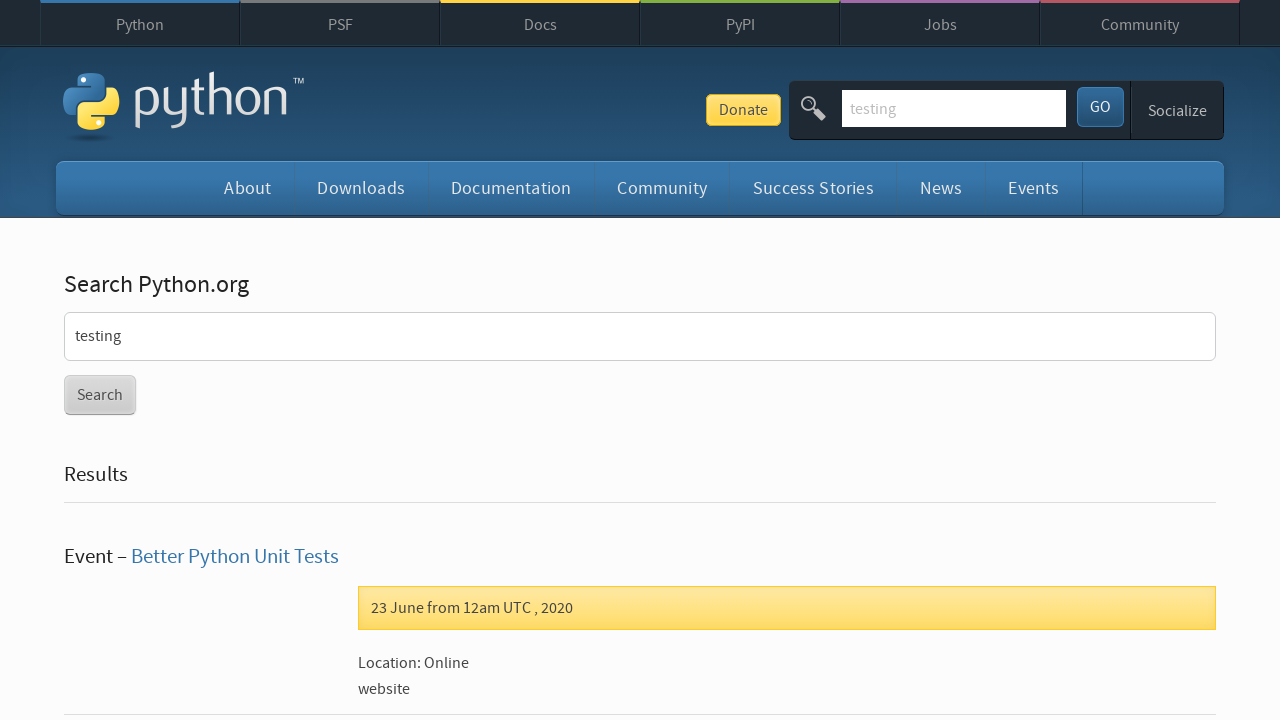

Search results page loaded successfully
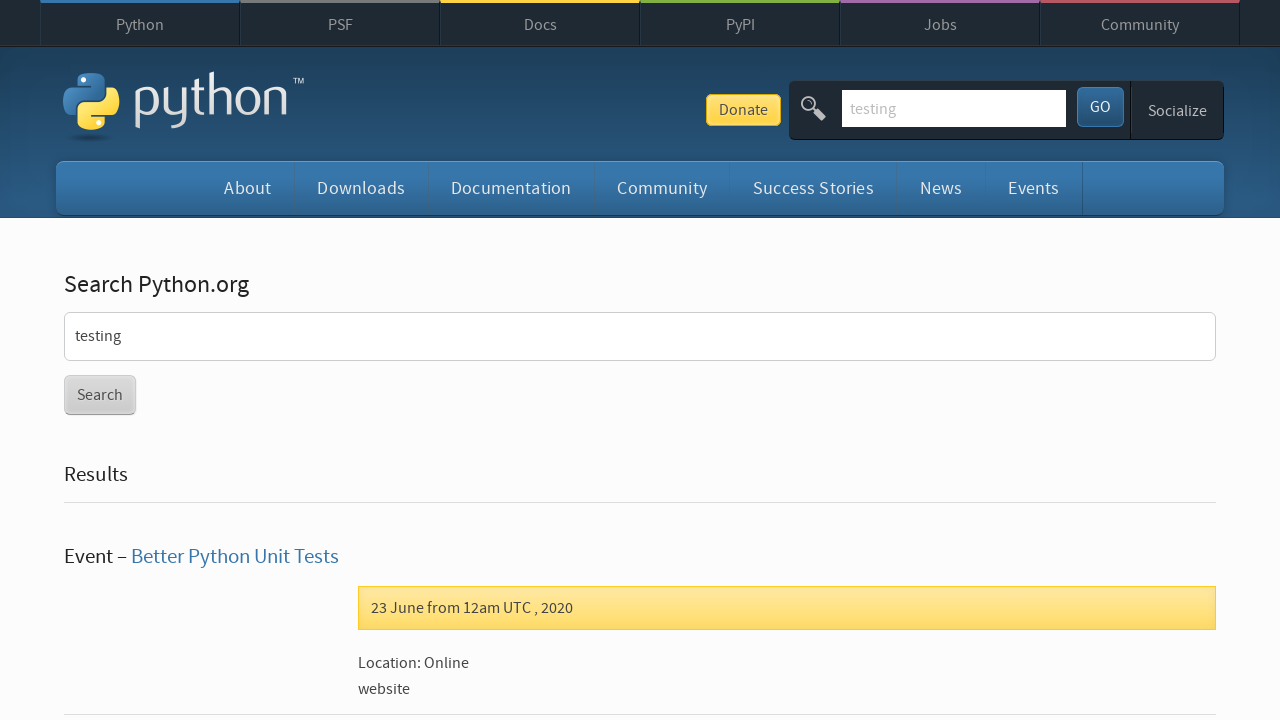

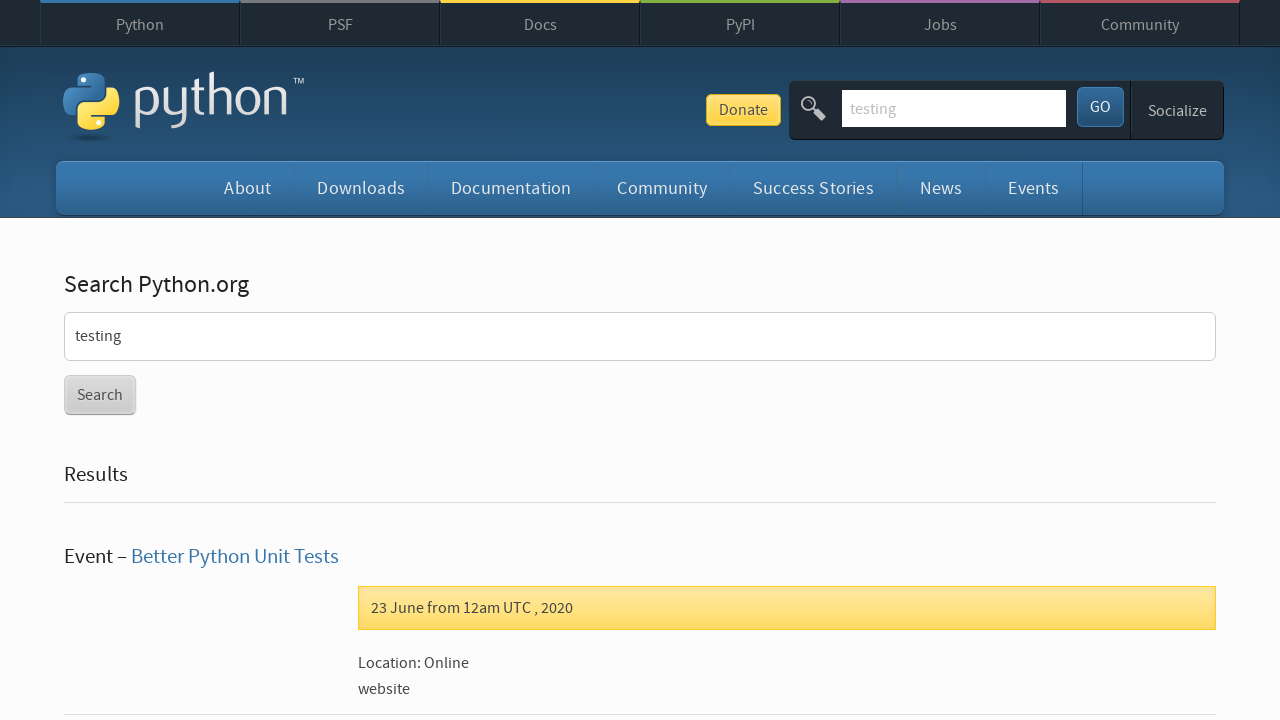